Tests adding a new employee by clicking the add employee button, selecting the new employee, filling in name, phone, and title fields, then saving the employee record.

Starting URL: https://devmountain-qa.github.io/employee-manager/1.2_Version/index.html

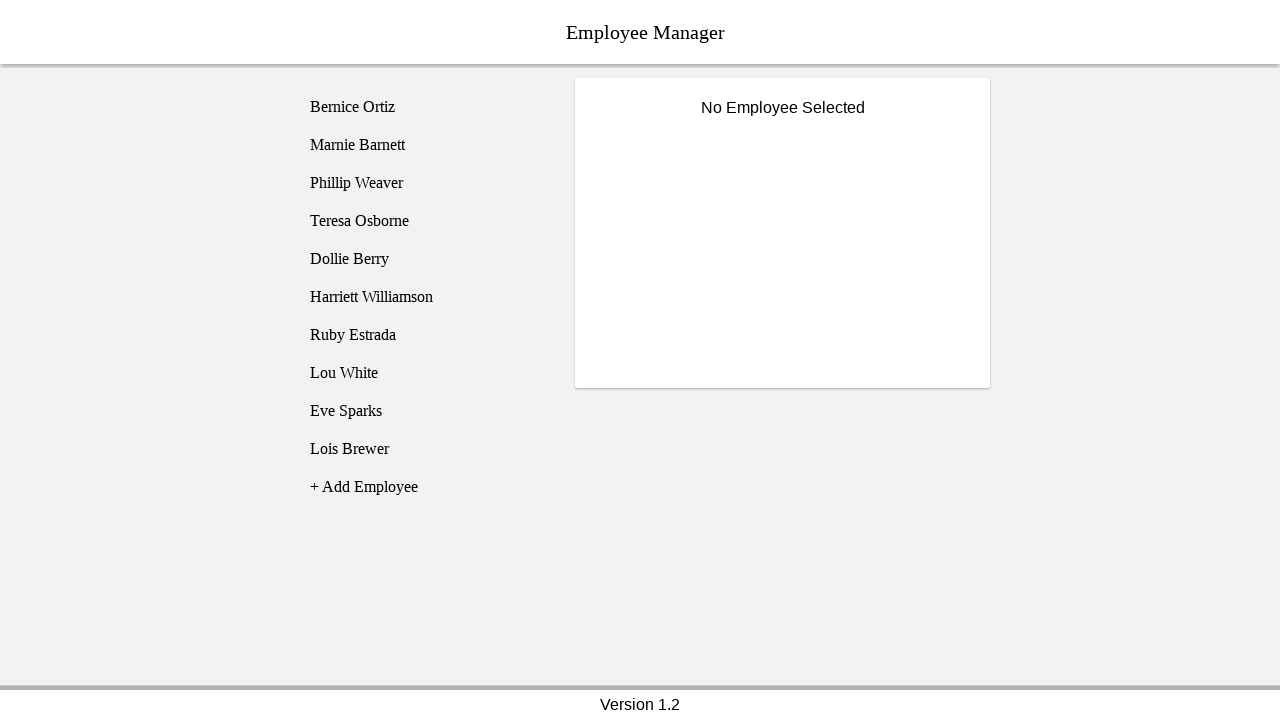

Waited for page header to load
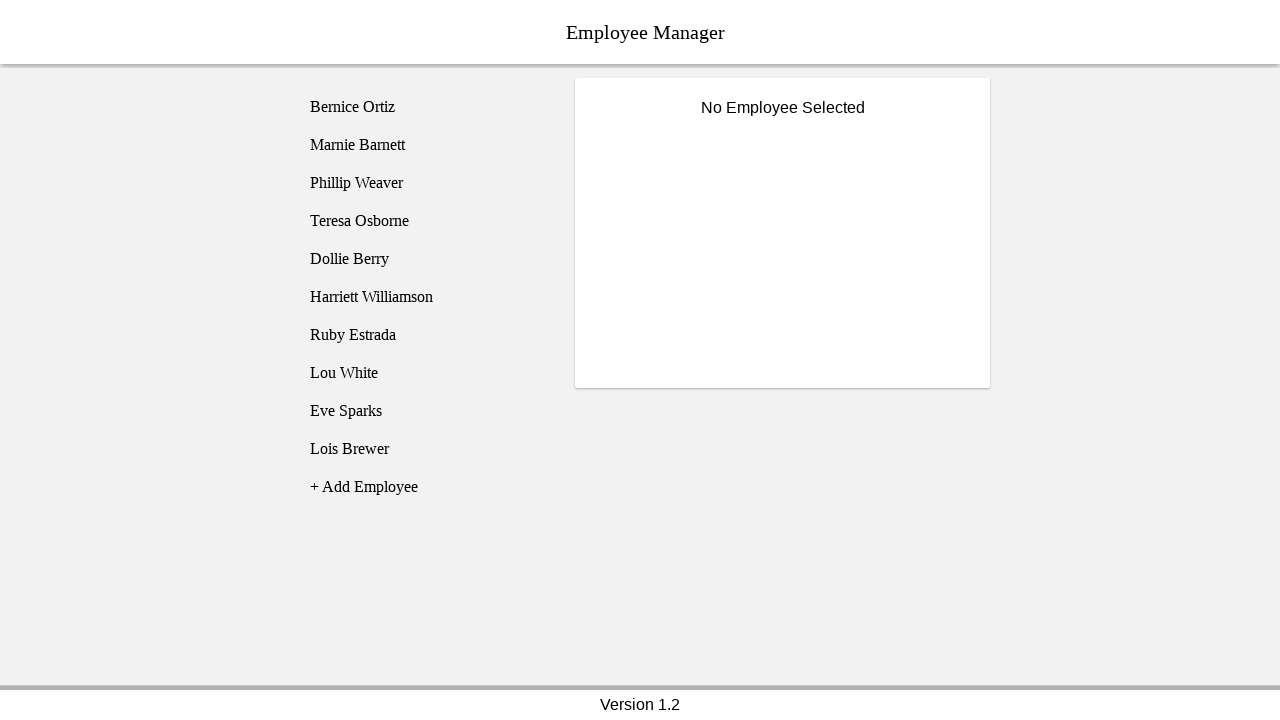

Clicked add employee button at (425, 487) on [name='addEmployee']
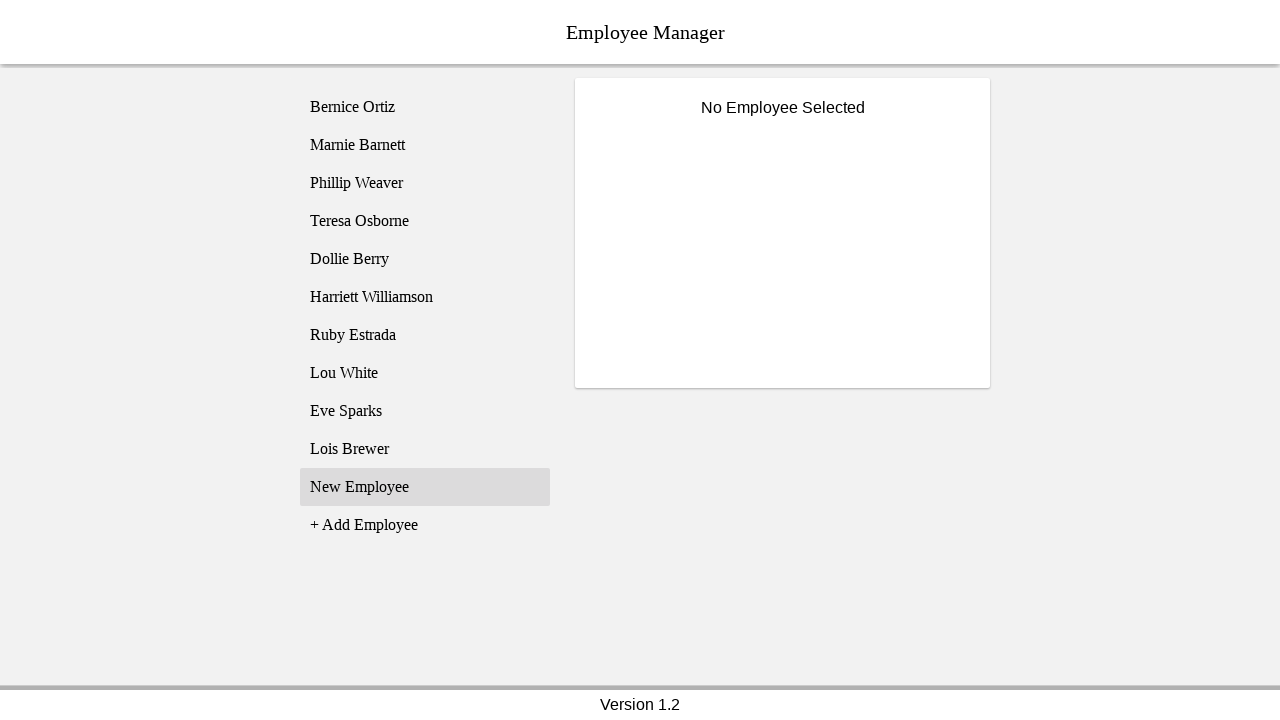

Selected new employee entry at (425, 487) on [name='employee11']
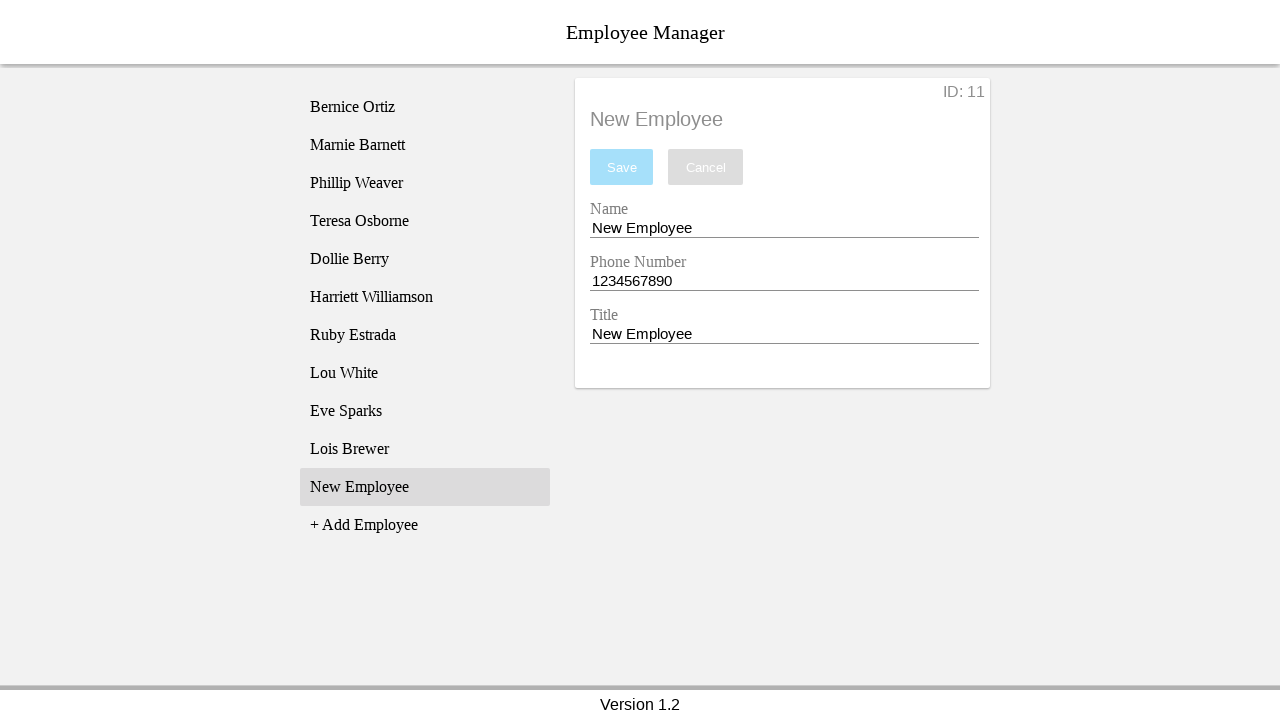

Clicked name entry field at (784, 228) on [name='nameEntry']
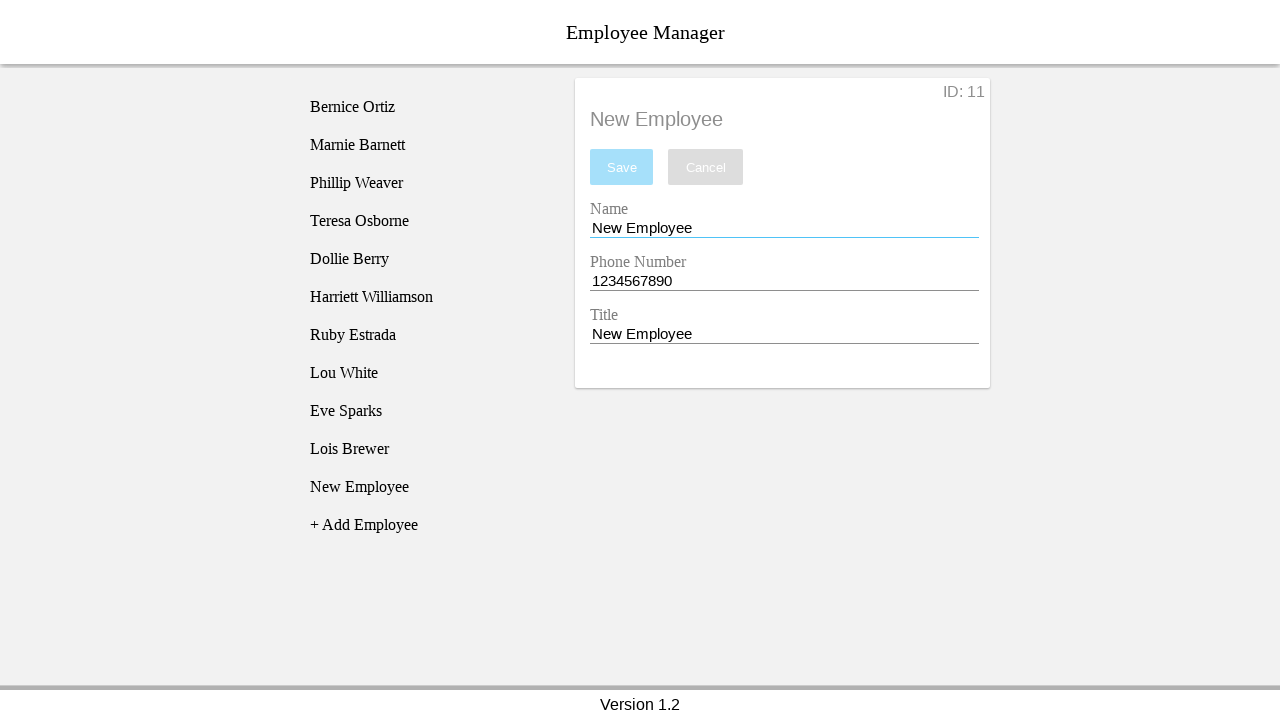

Filled name field with 'Bob Smith' on [name='nameEntry']
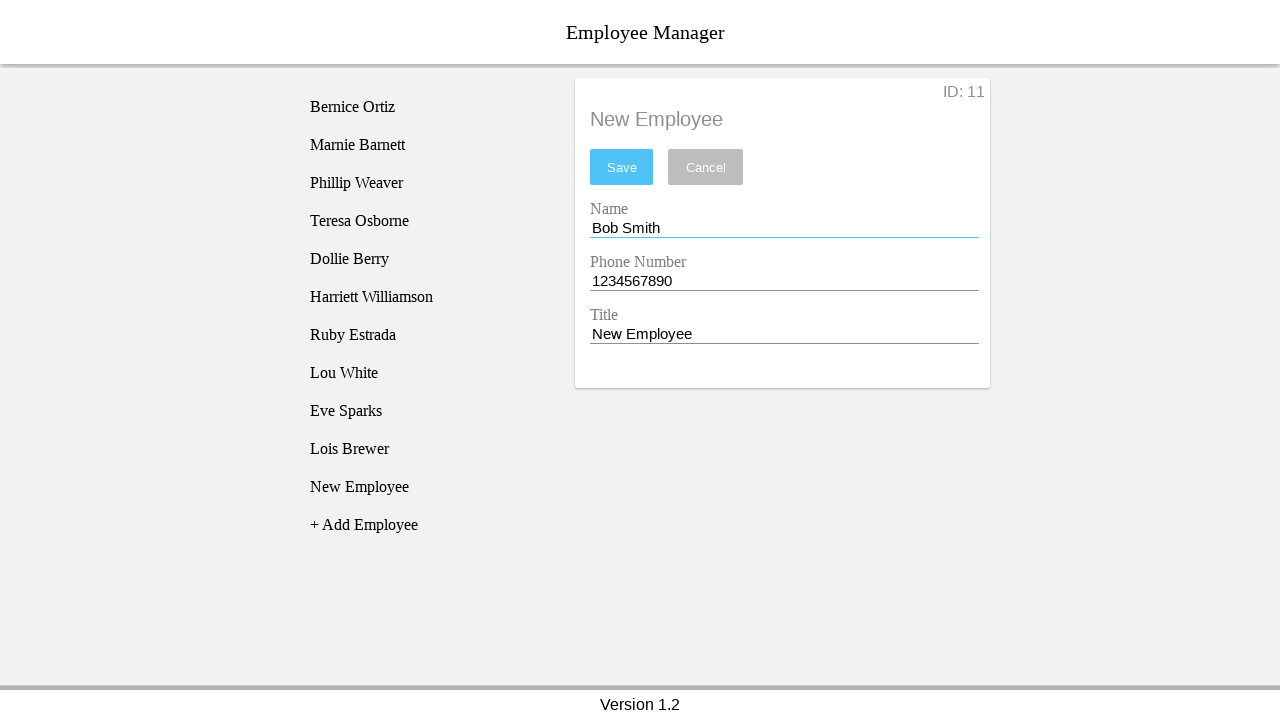

Clicked phone entry field at (784, 281) on [name='phoneEntry']
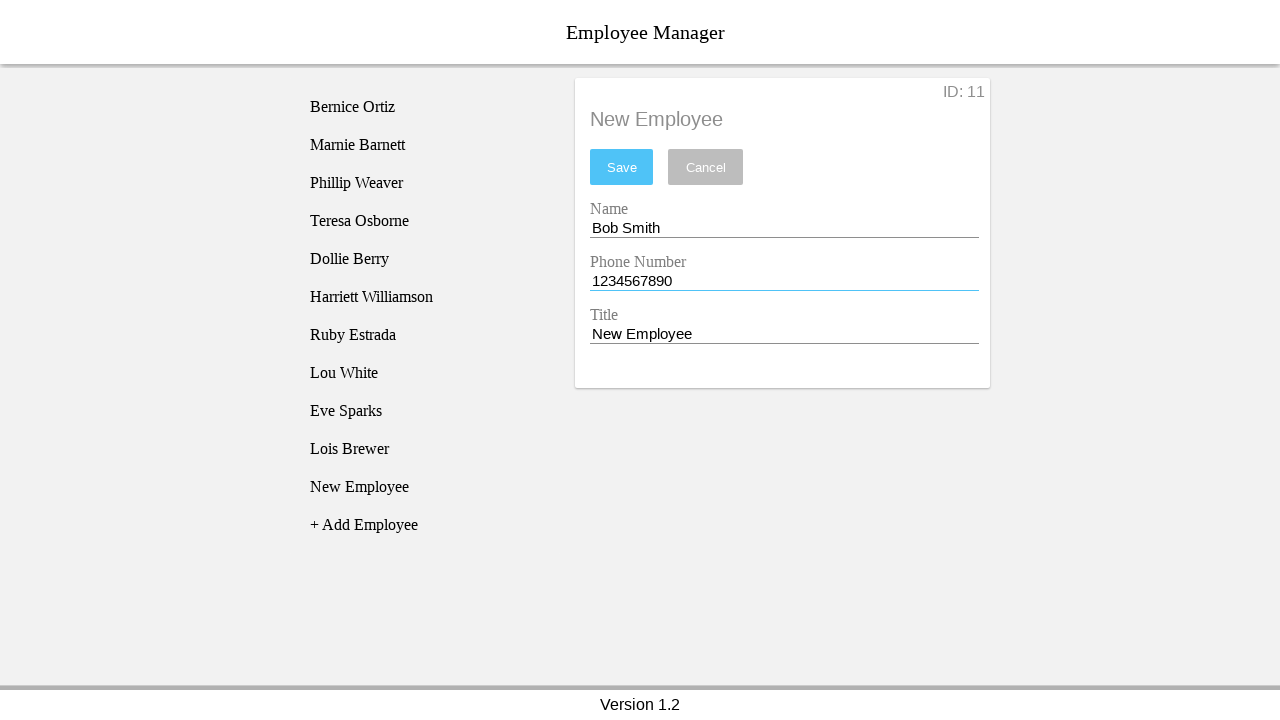

Filled phone field with '8015675309' on [name='phoneEntry']
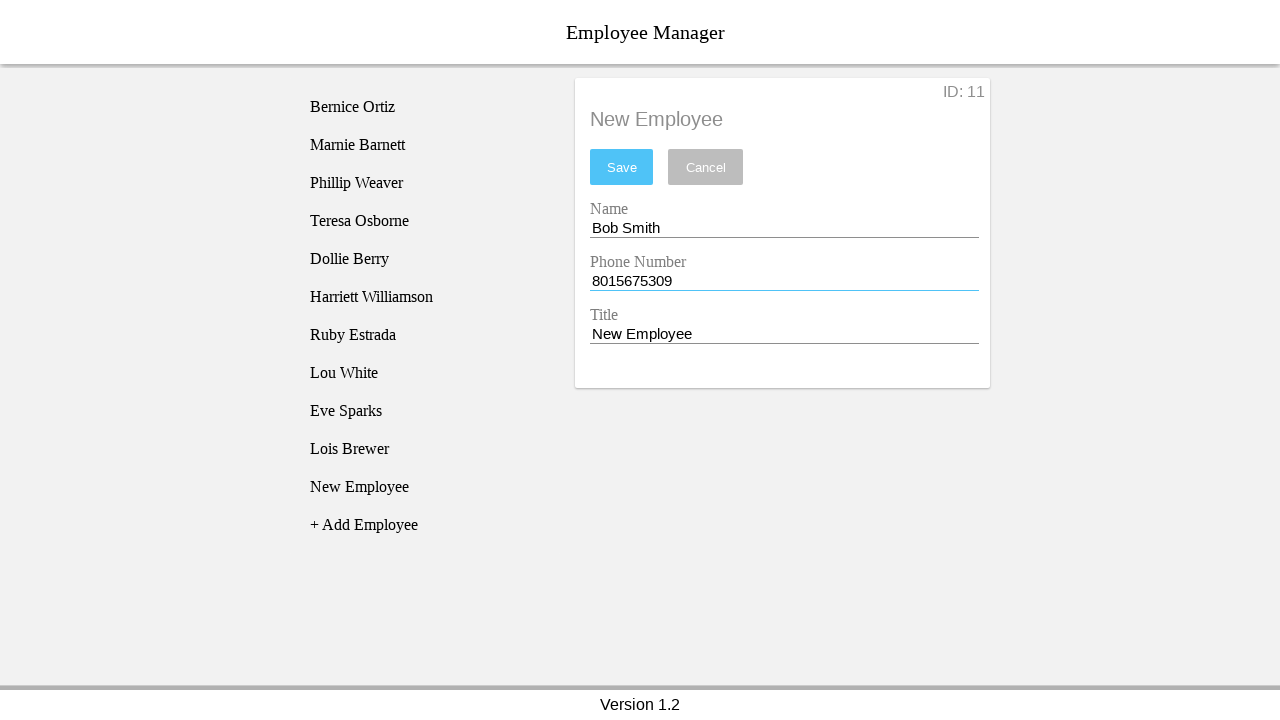

Filled title field with 'CEO' on [name='titleEntry']
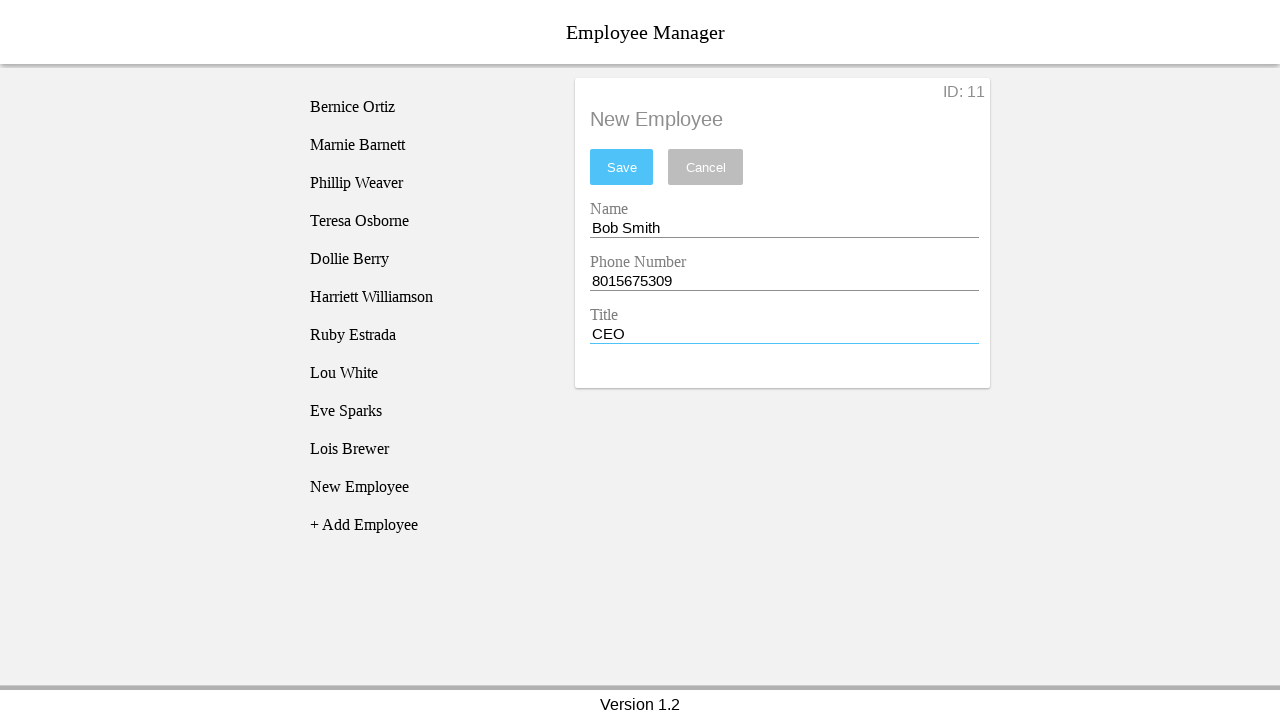

Clicked save button to save employee record at (622, 167) on xpath=//button[@id='saveBtn']
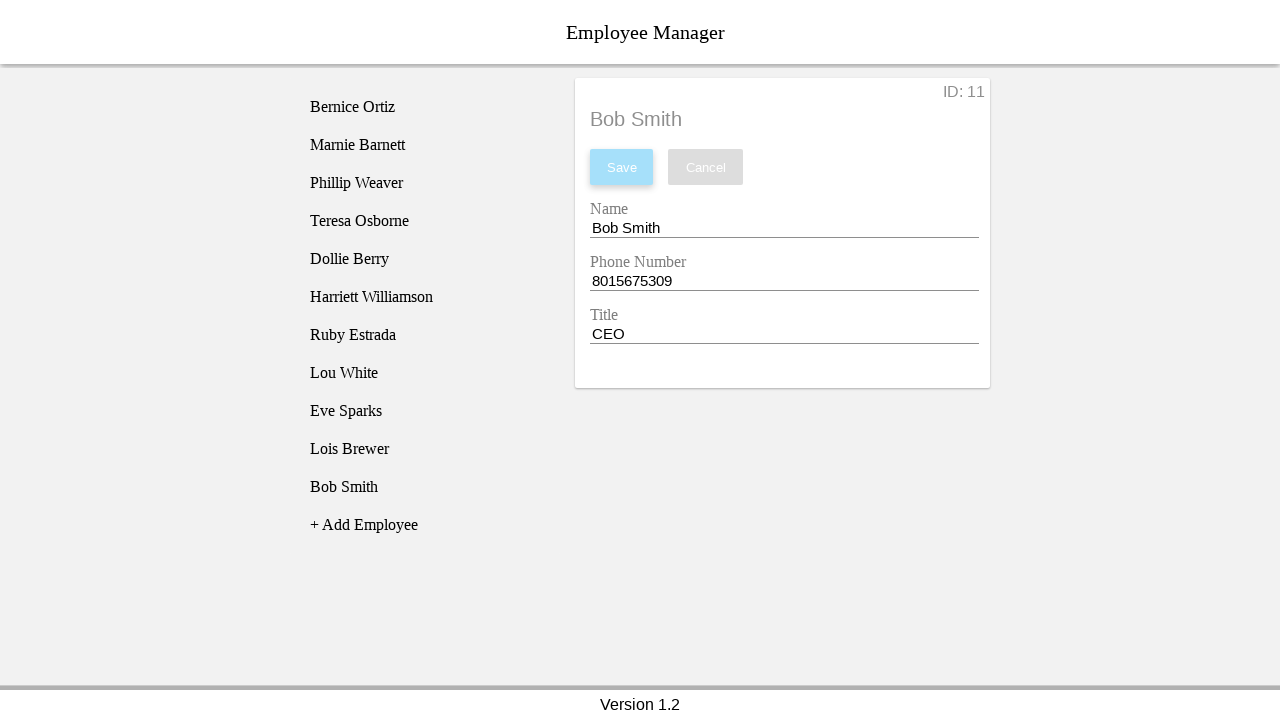

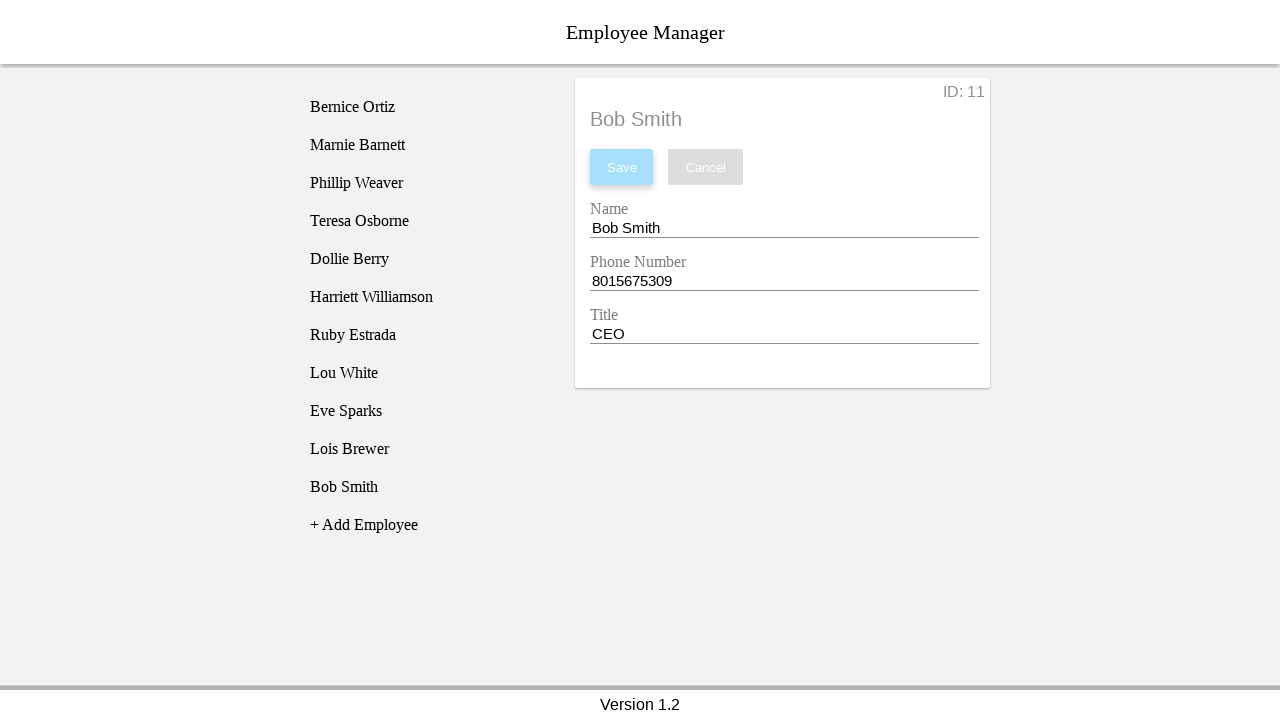